Tests page scrolling functionality by scrolling down 3200 pixels and then scrolling back up to the original position on the W3Schools homepage.

Starting URL: https://www.w3schools.com/

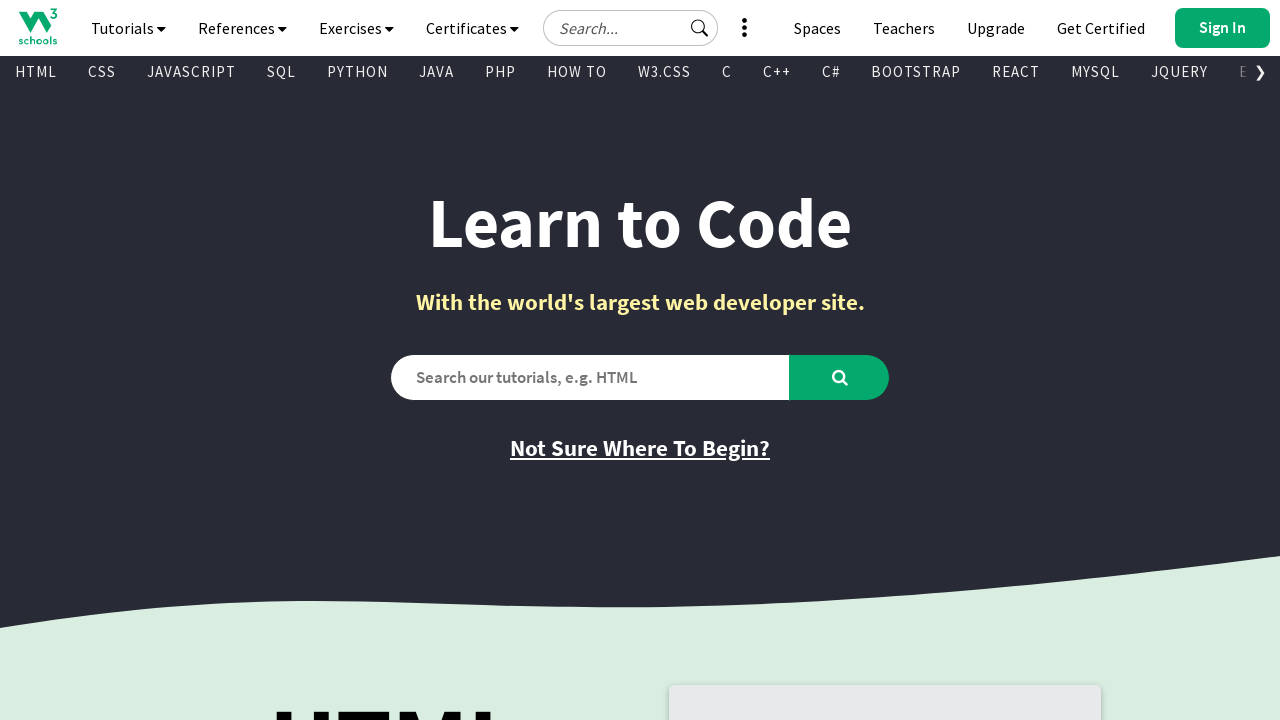

Scrolled down 3200 pixels on W3Schools homepage
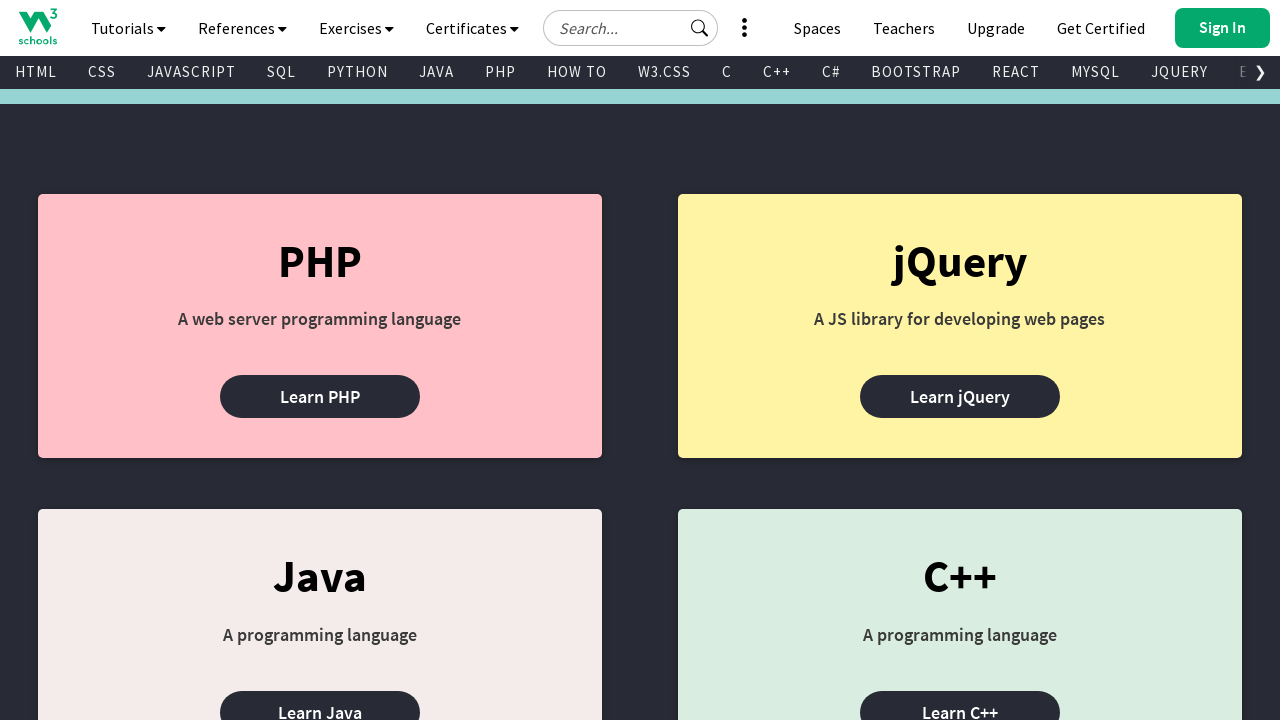

Waited 2 seconds to observe the scroll
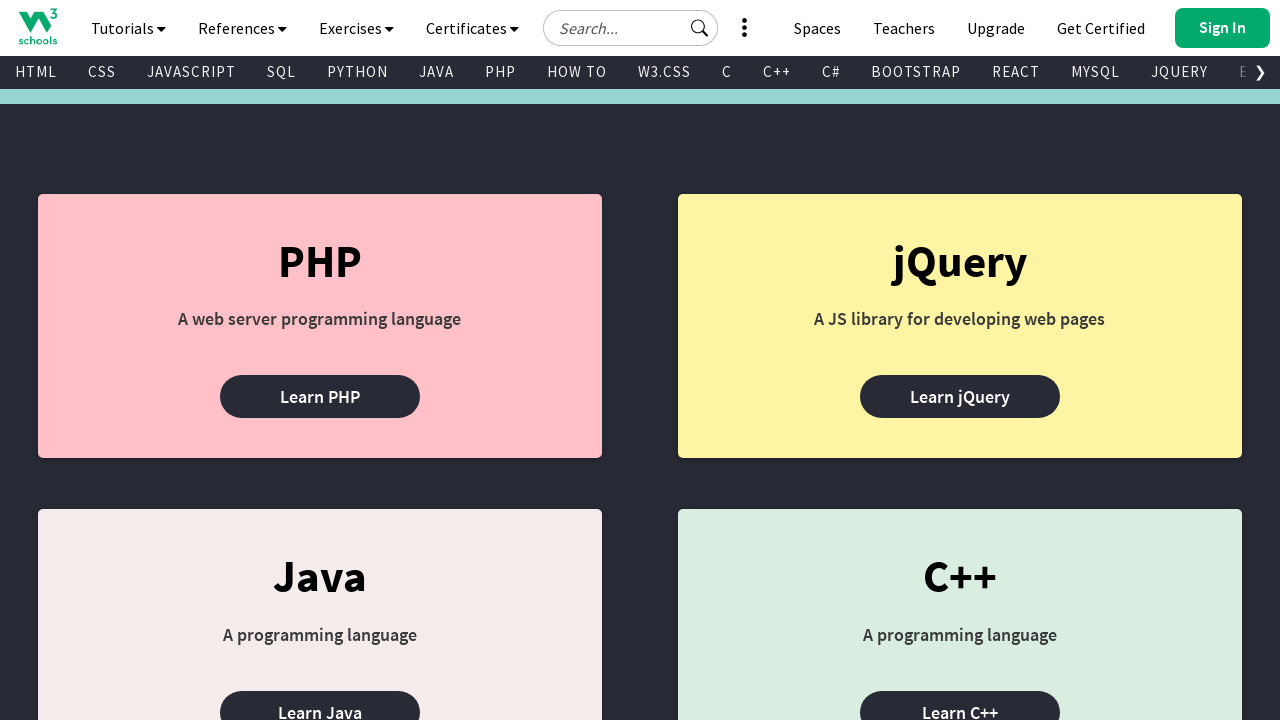

Scrolled back up 3200 pixels to original position
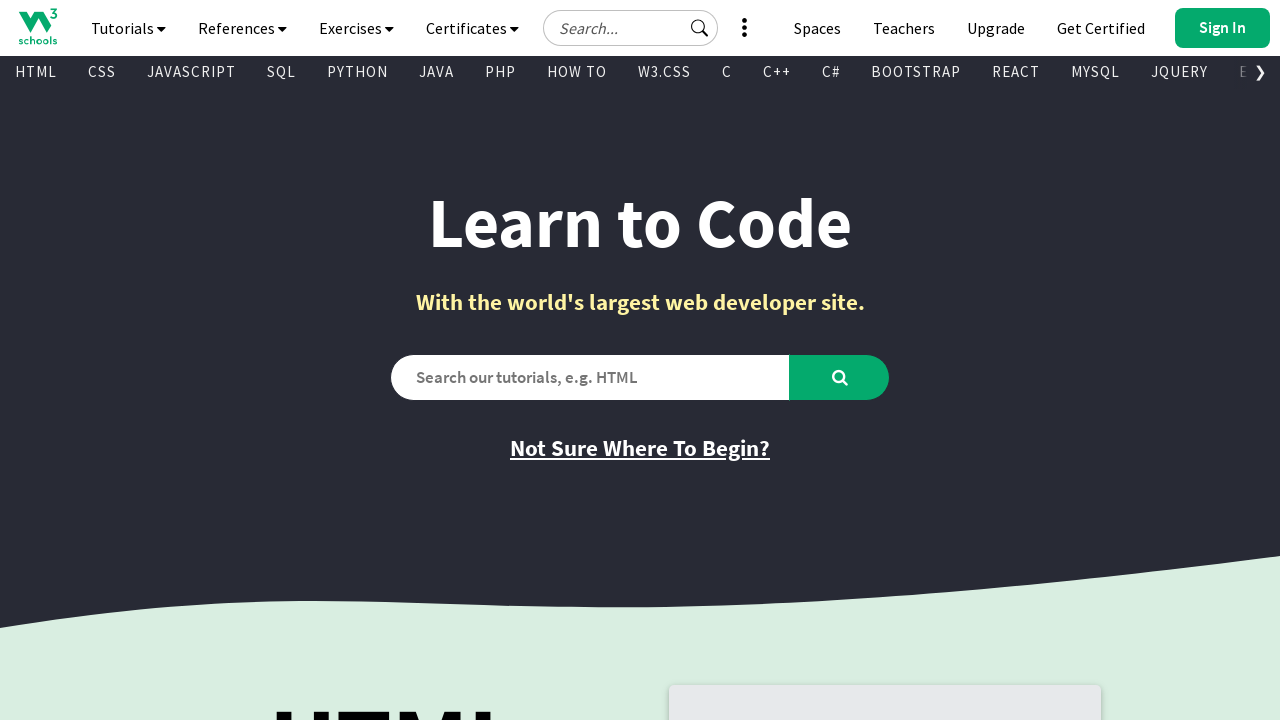

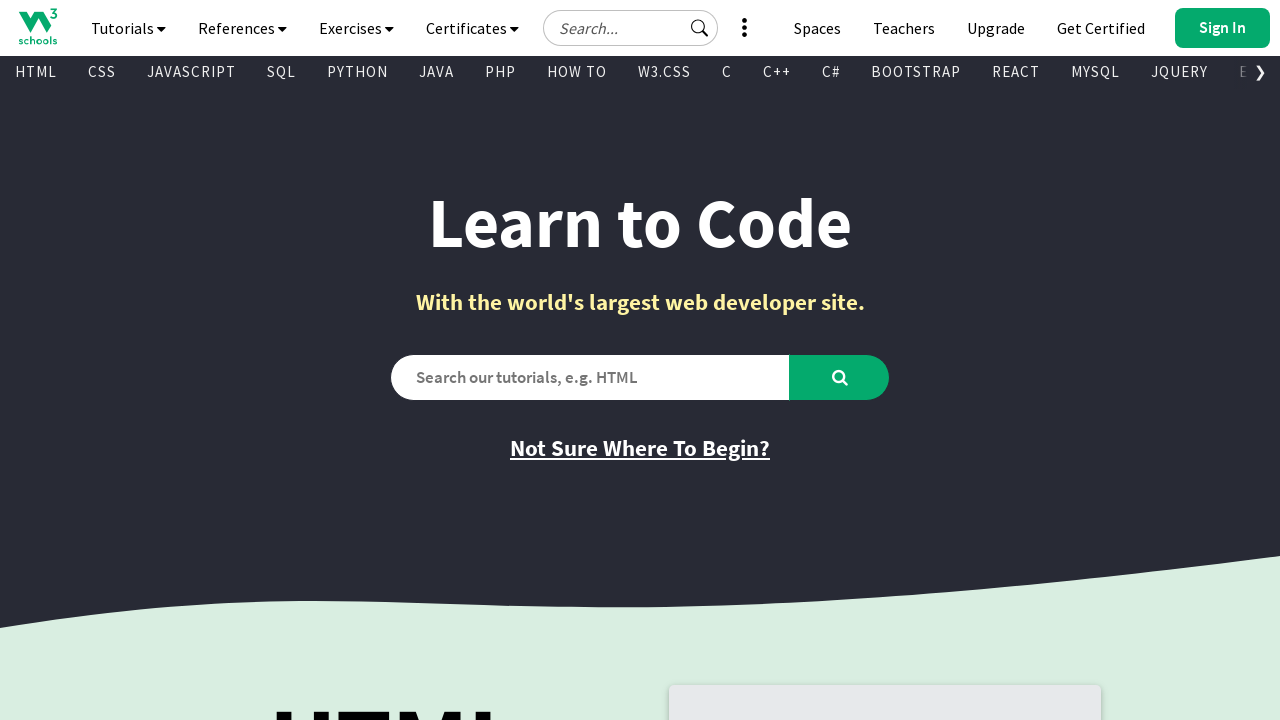